Tests the JioMart search functionality by entering a search term "oil" into the search input field

Starting URL: https://www.jiomart.com/

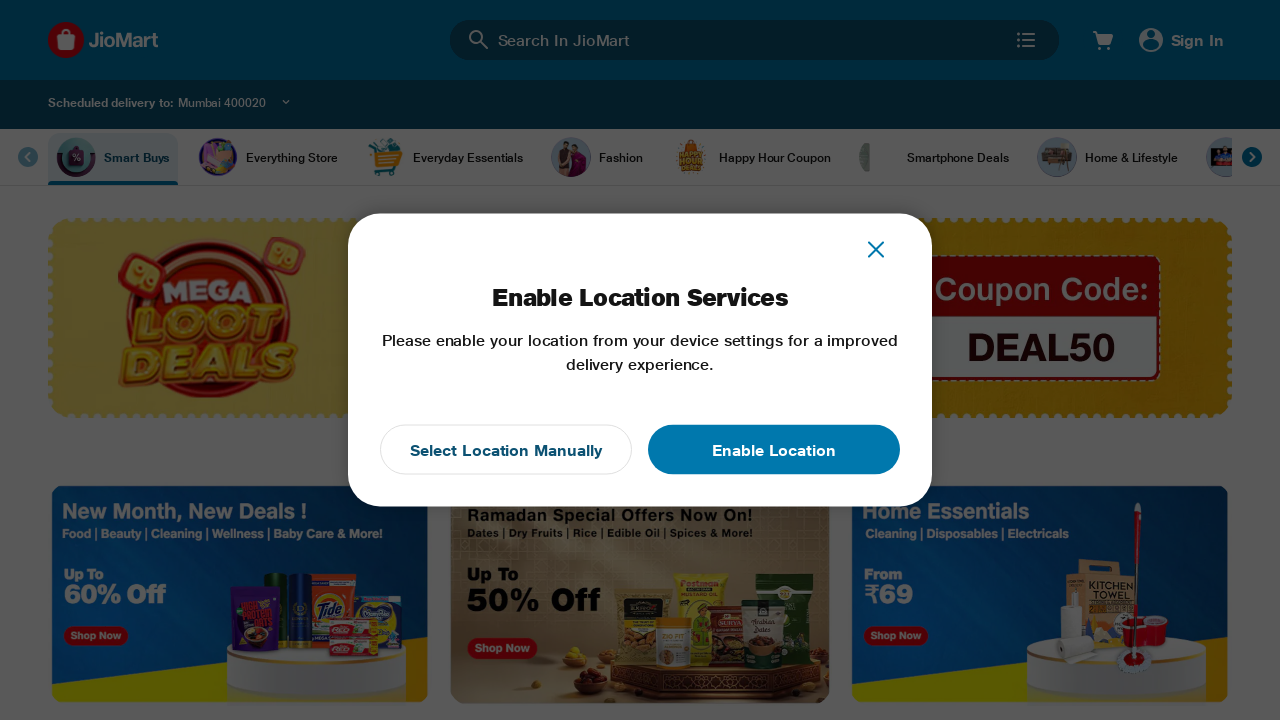

Filled search input field with 'oil' on JioMart homepage on input.aa-Input.search_input
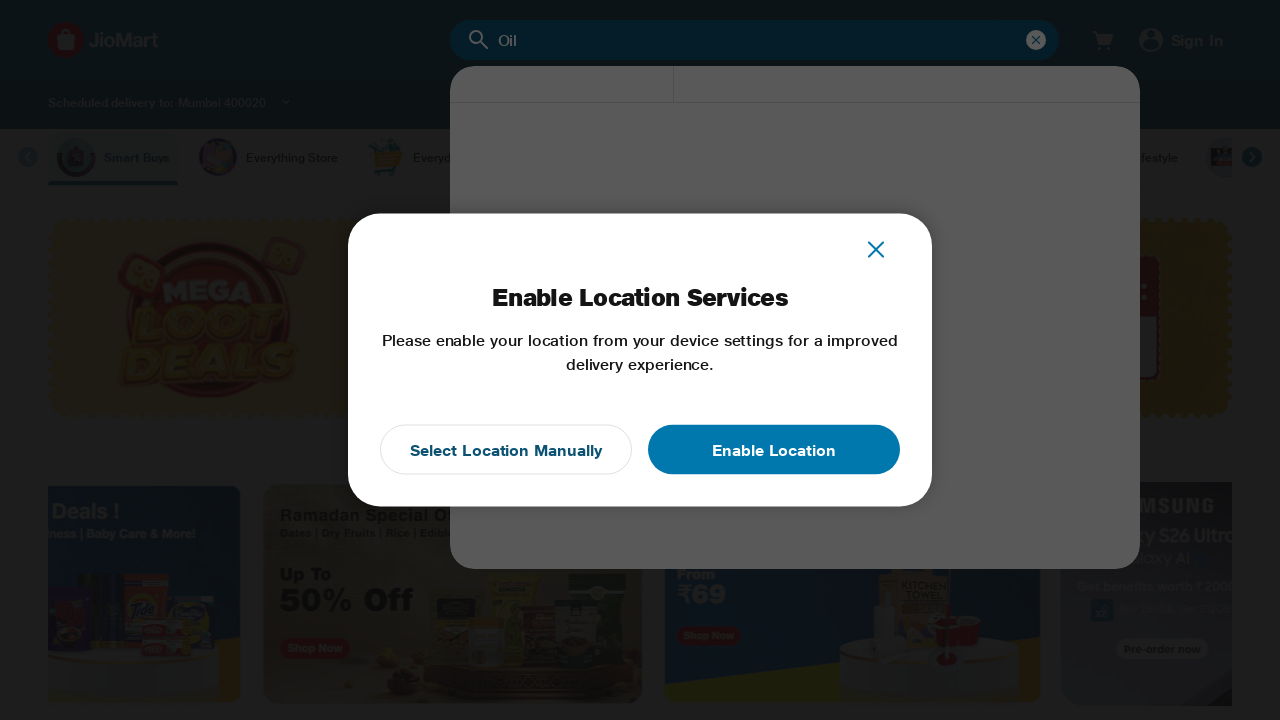

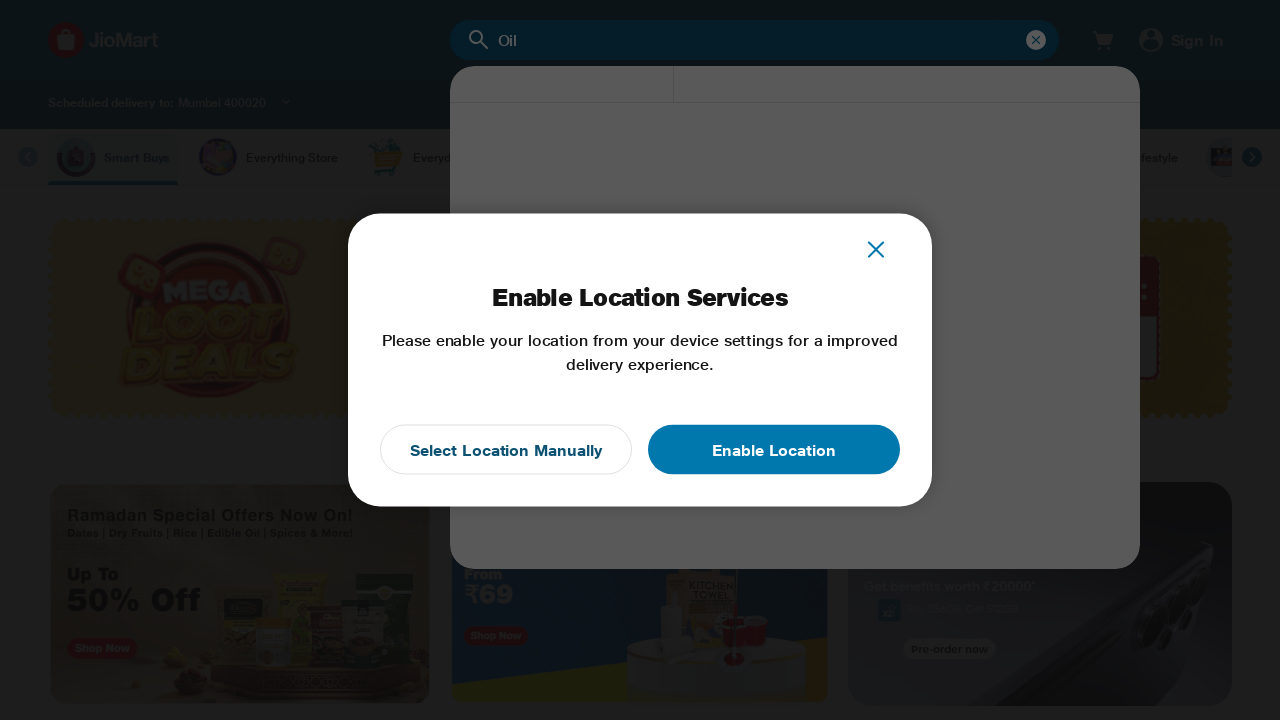